Tests marking individual items as complete by checking their checkboxes

Starting URL: https://demo.playwright.dev/todomvc

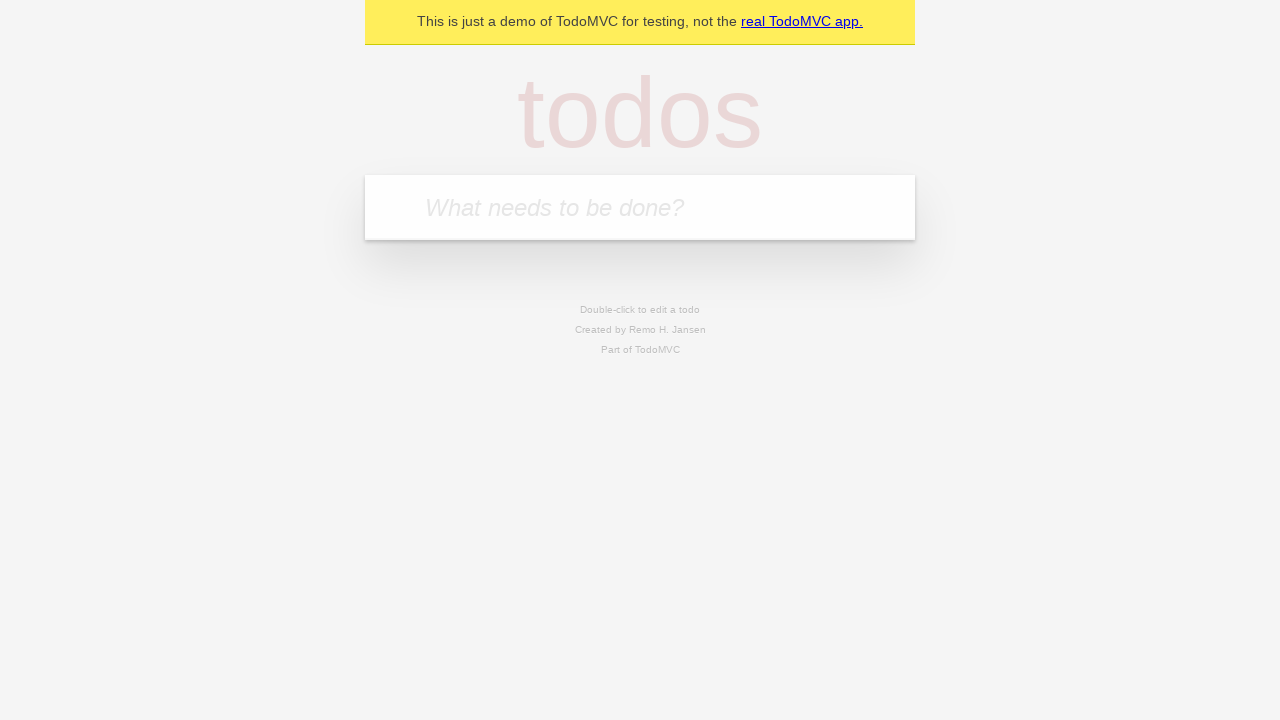

Filled todo input field with 'buy some cheese' on internal:attr=[placeholder="What needs to be done?"i]
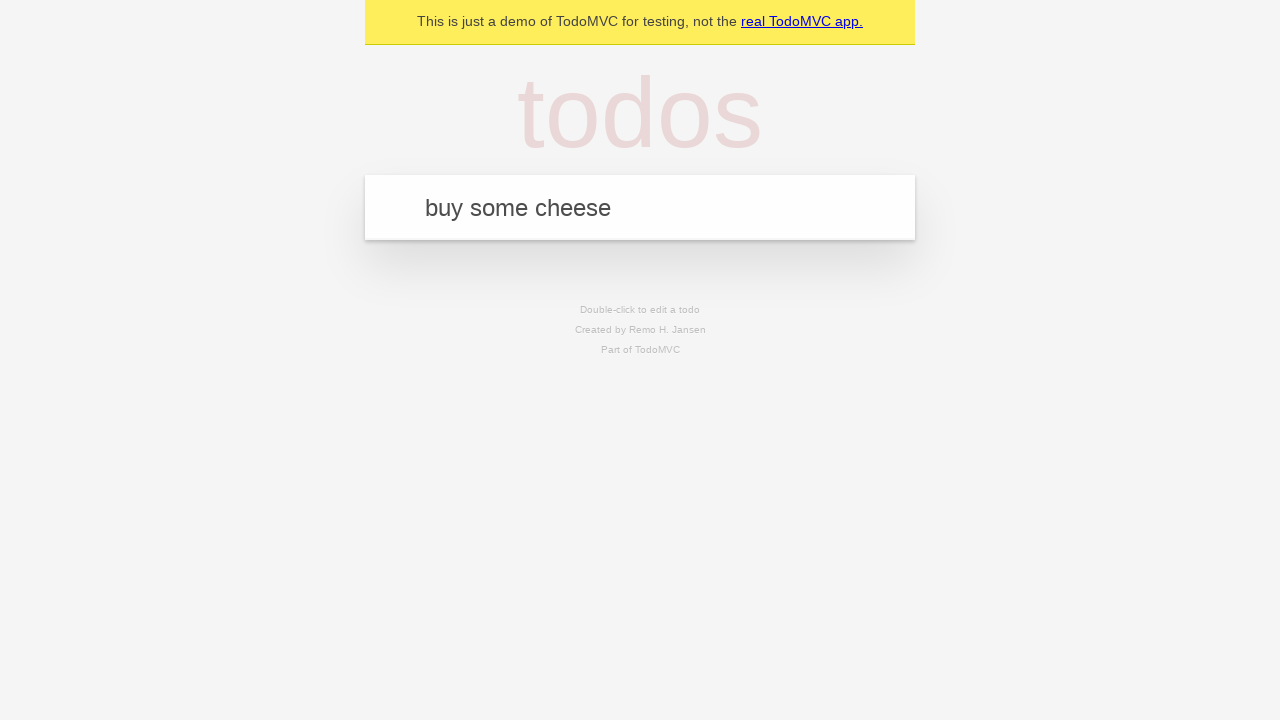

Pressed Enter to create todo item 'buy some cheese' on internal:attr=[placeholder="What needs to be done?"i]
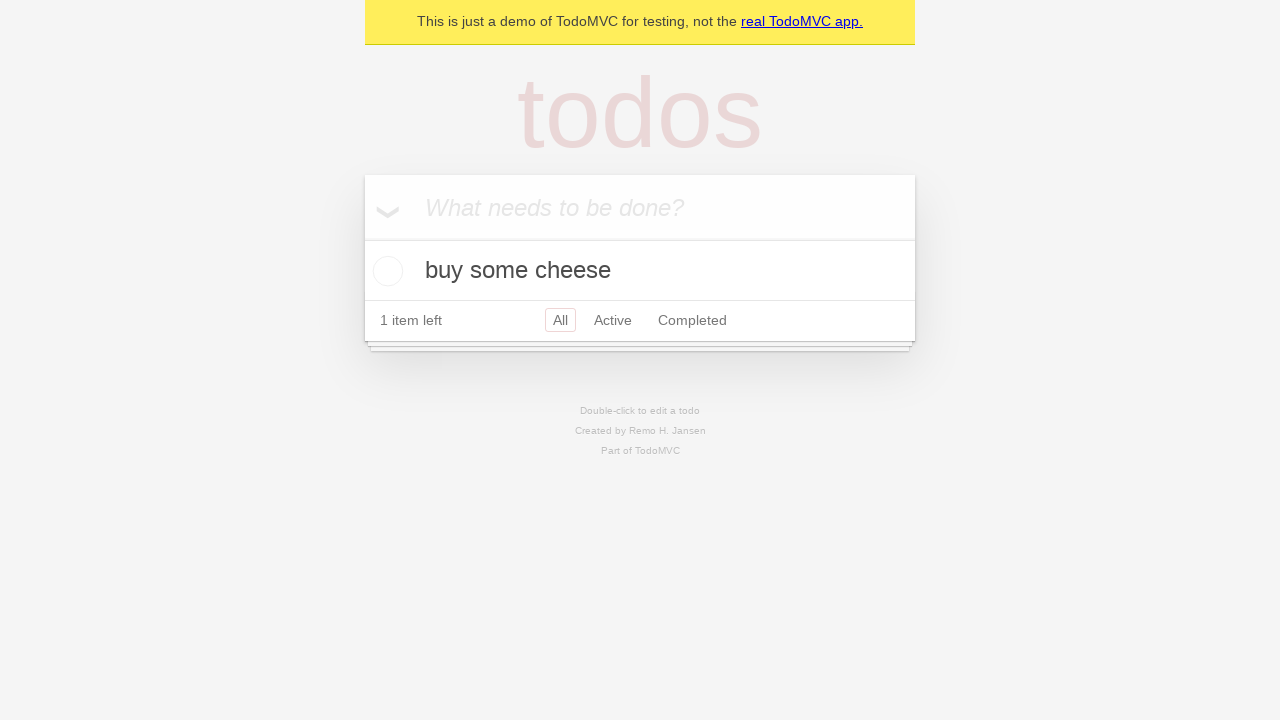

Filled todo input field with 'feed the cat' on internal:attr=[placeholder="What needs to be done?"i]
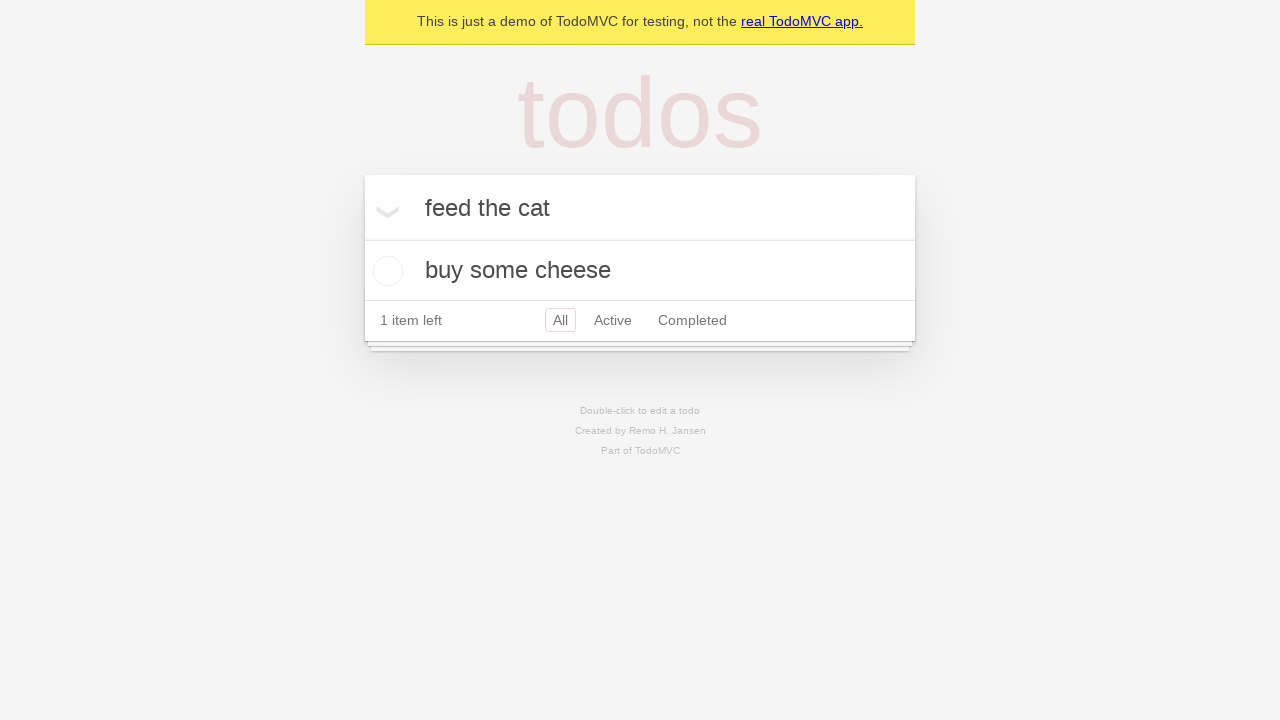

Pressed Enter to create todo item 'feed the cat' on internal:attr=[placeholder="What needs to be done?"i]
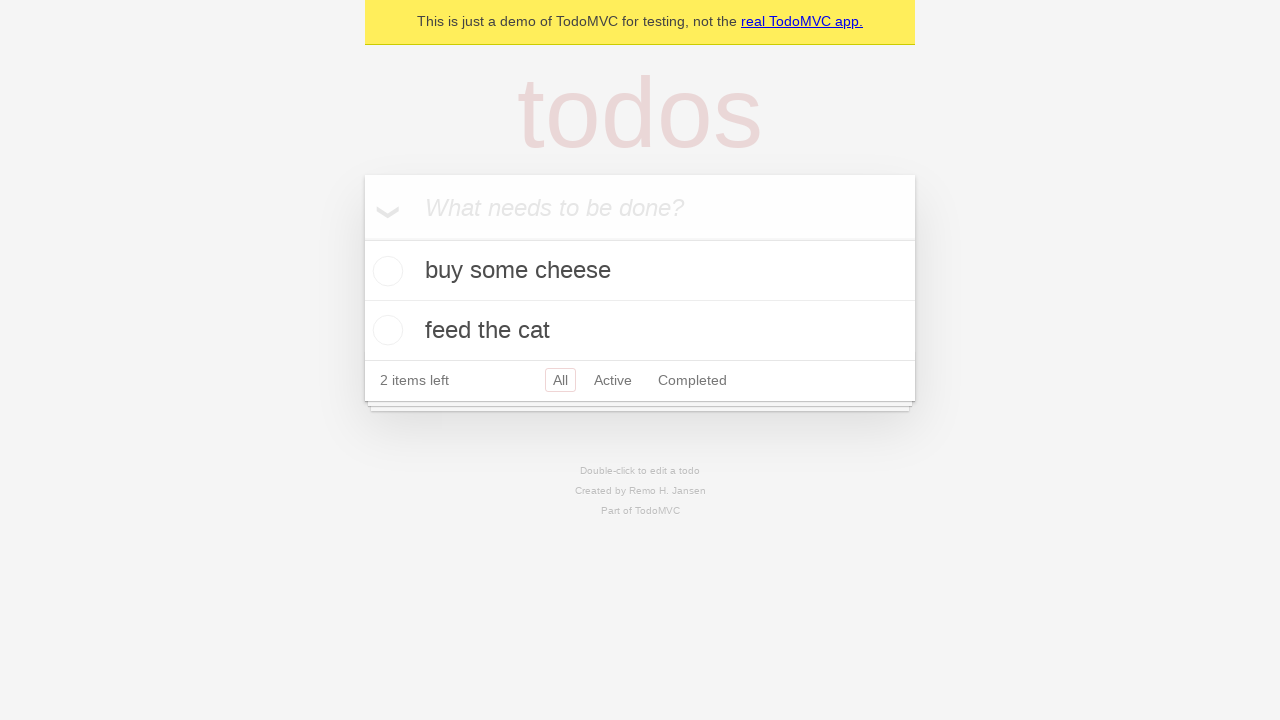

Checked the checkbox for the first todo item at (385, 271) on internal:testid=[data-testid="todo-item"s] >> nth=0 >> internal:role=checkbox
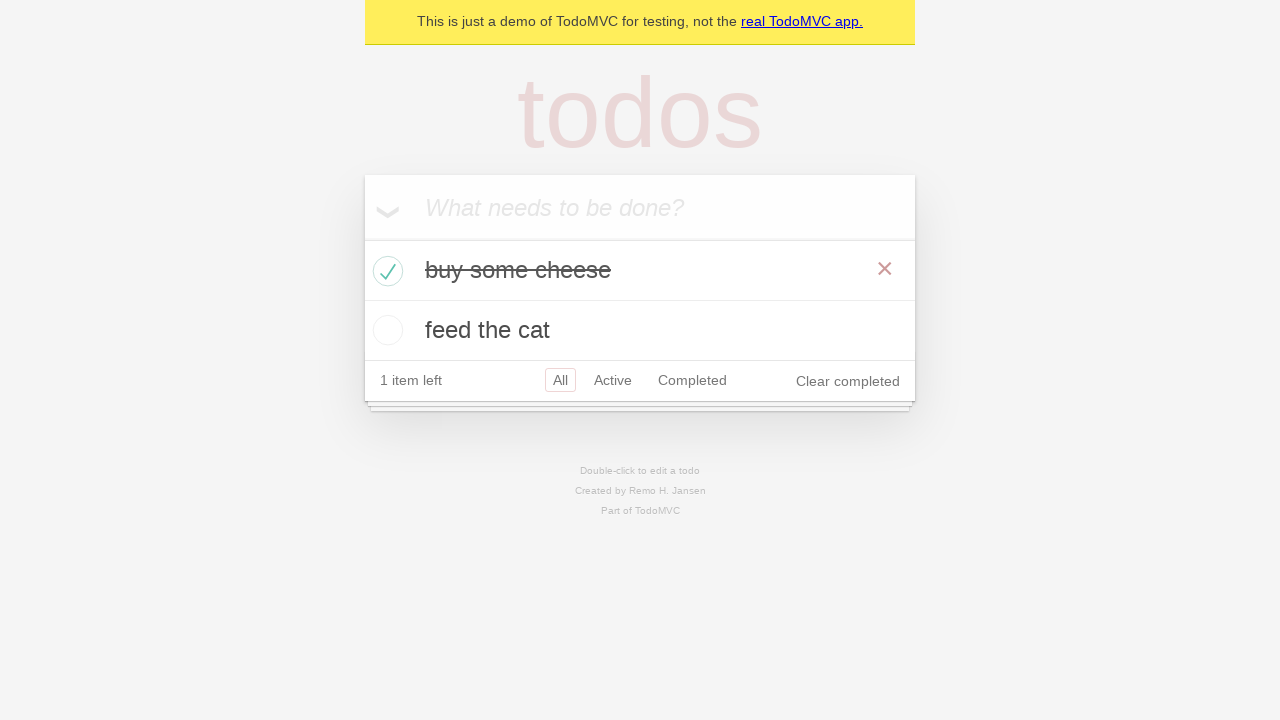

Checked the checkbox for the second todo item at (385, 330) on internal:testid=[data-testid="todo-item"s] >> nth=1 >> internal:role=checkbox
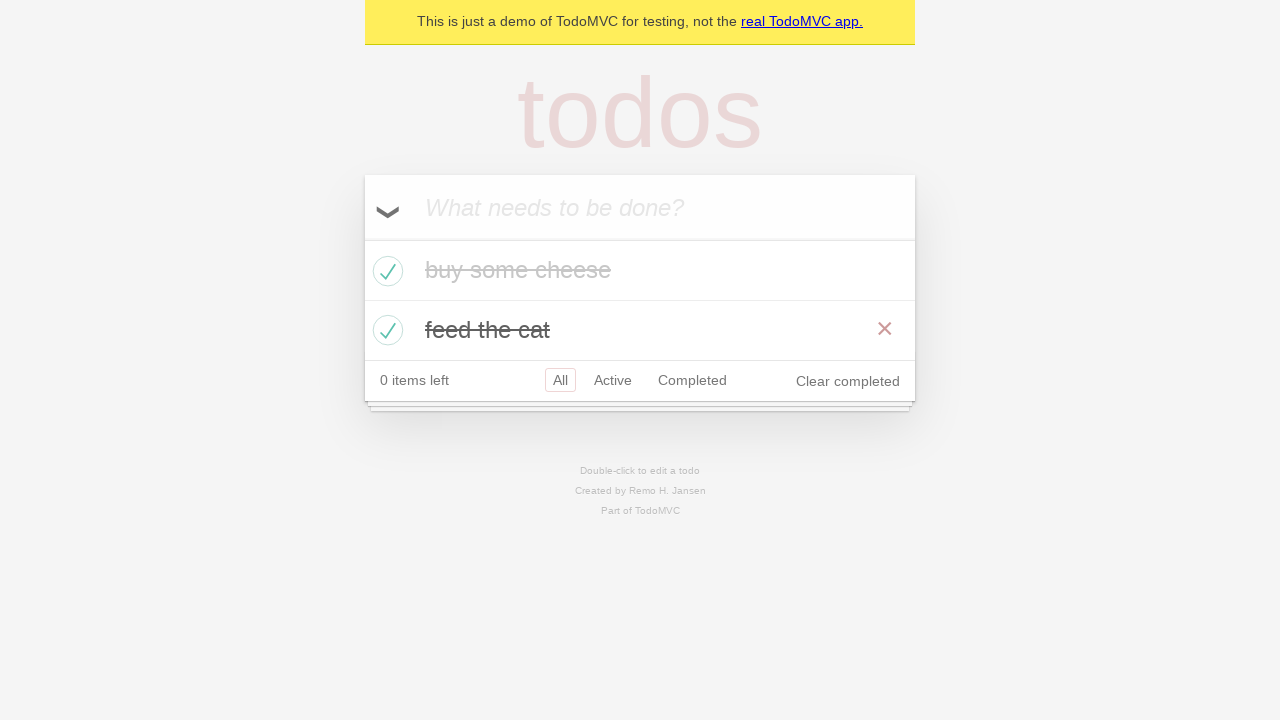

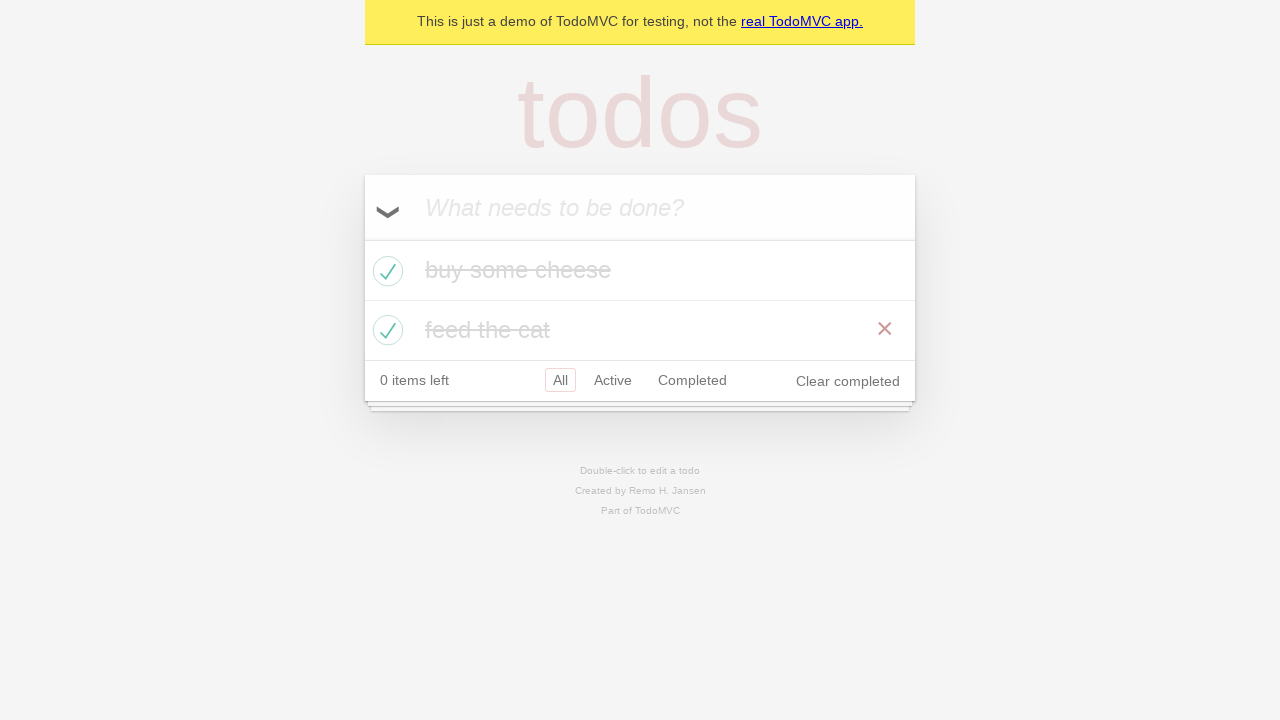